Tests registration form with invalid email format to verify email validation error messages

Starting URL: https://alada.vn/tai-khoan/dang-ky.html

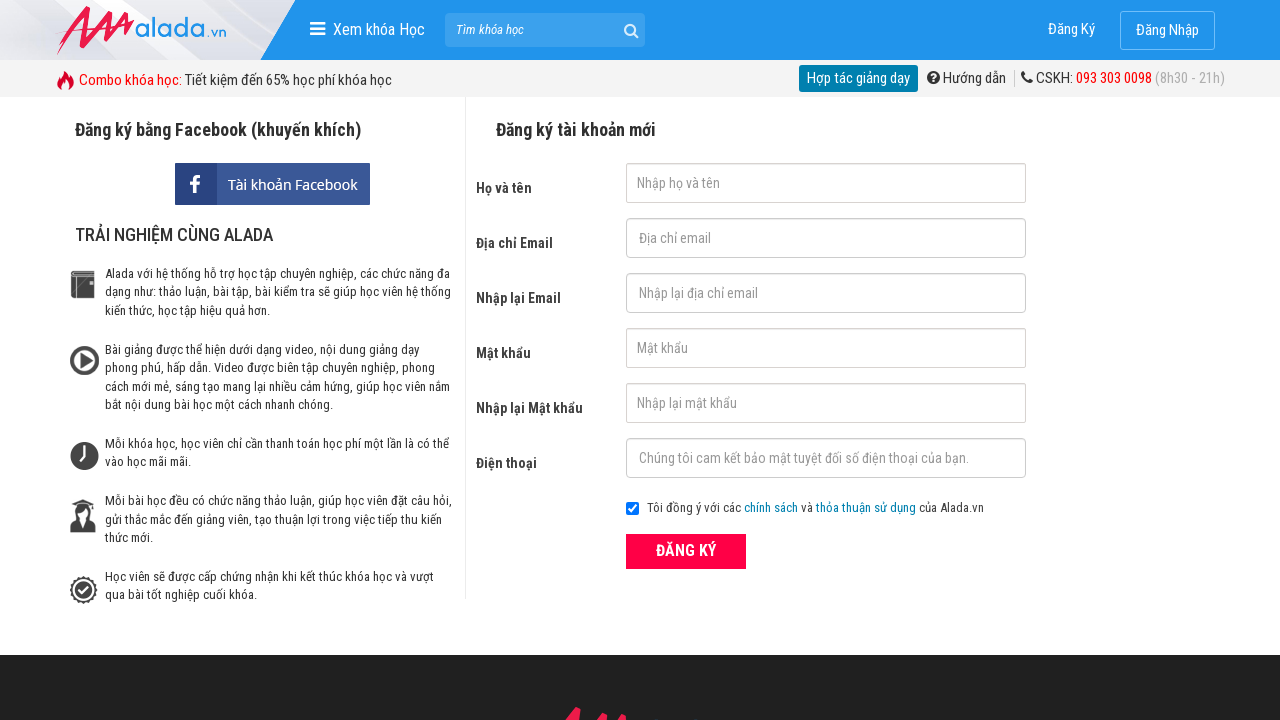

Filled first name field with 'Le Thanh Phat' on #txtFirstname
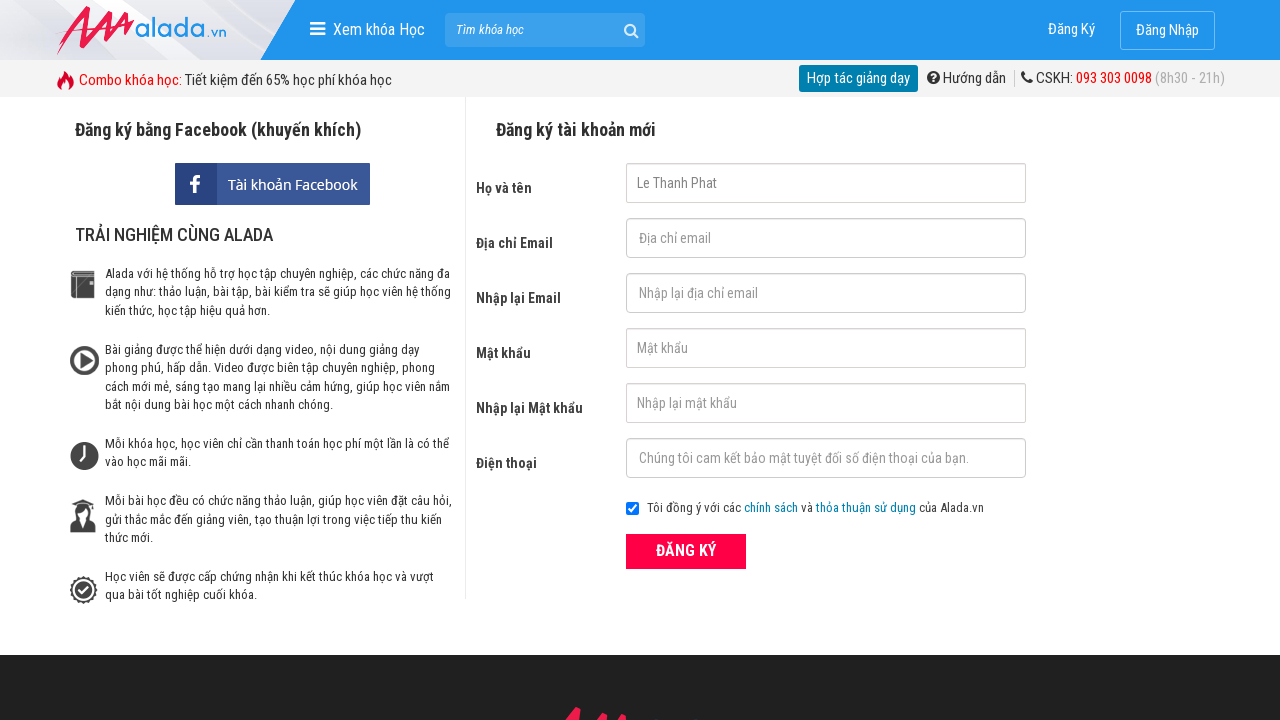

Filled email field with invalid email format 'thanhphat@maii@' on #txtEmail
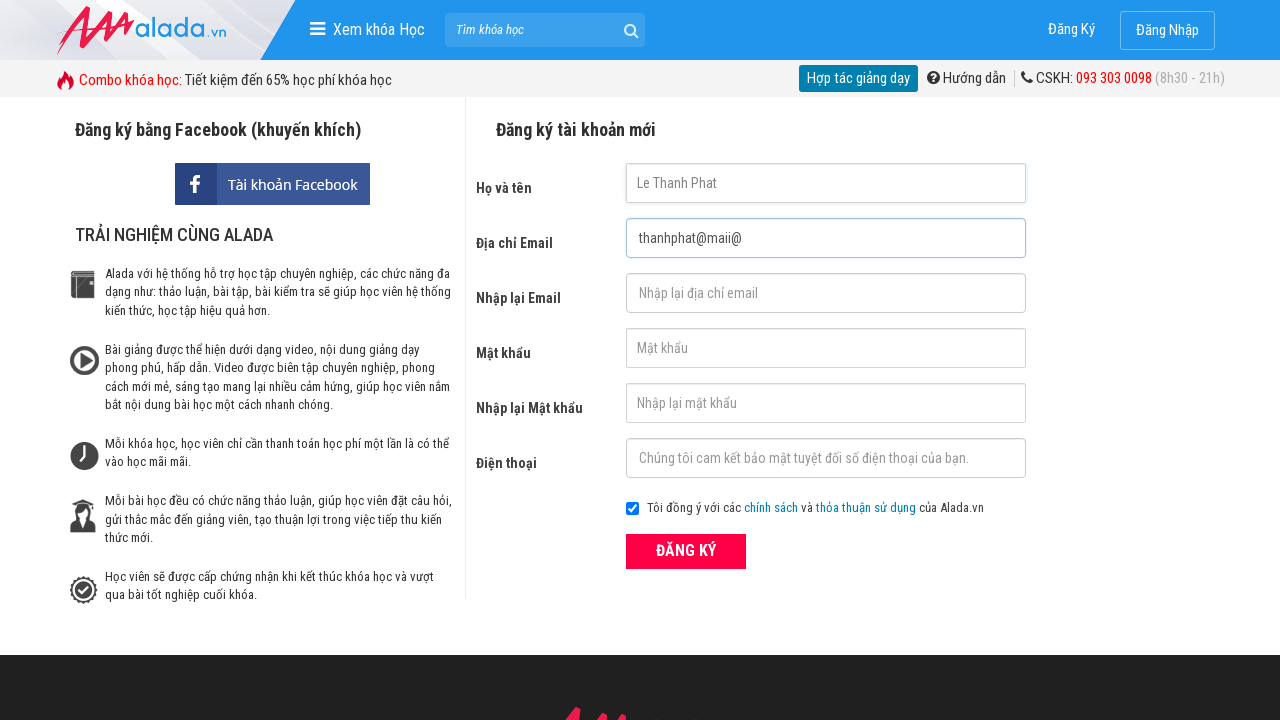

Filled confirm email field with invalid email format 'thanhphat@maii2@' on #txtCEmail
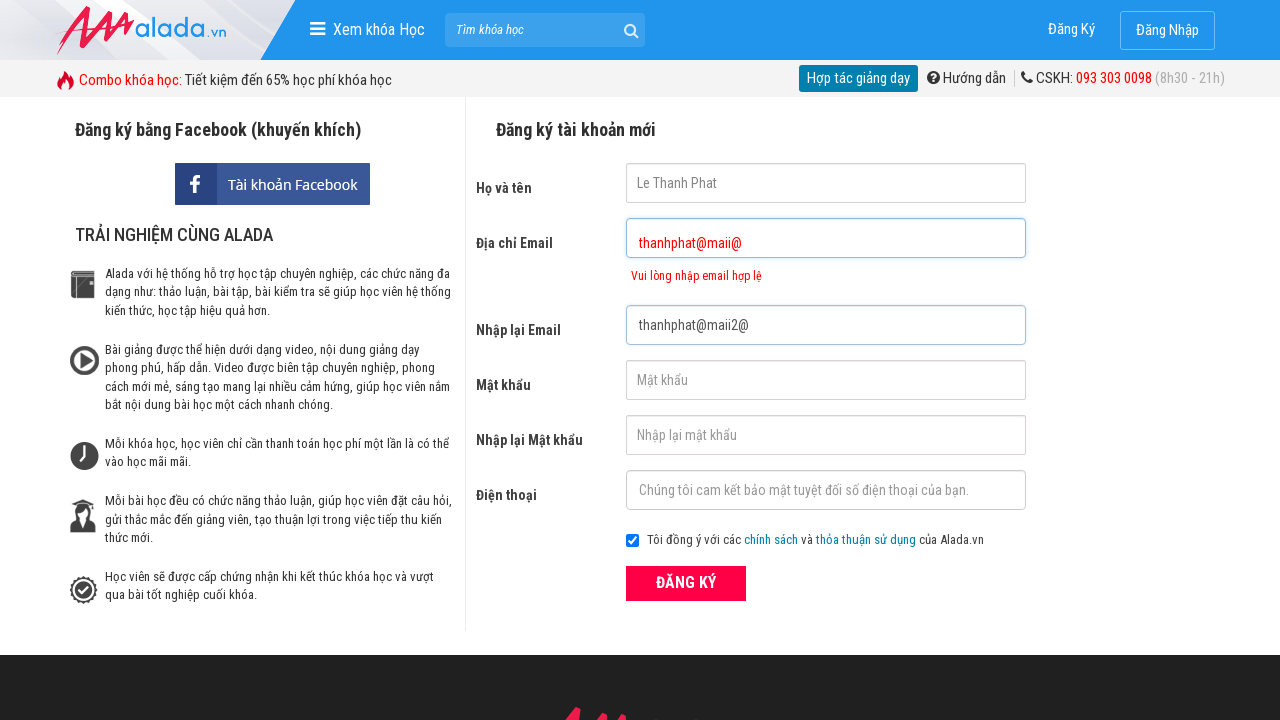

Filled password field with '123456789' on #txtPassword
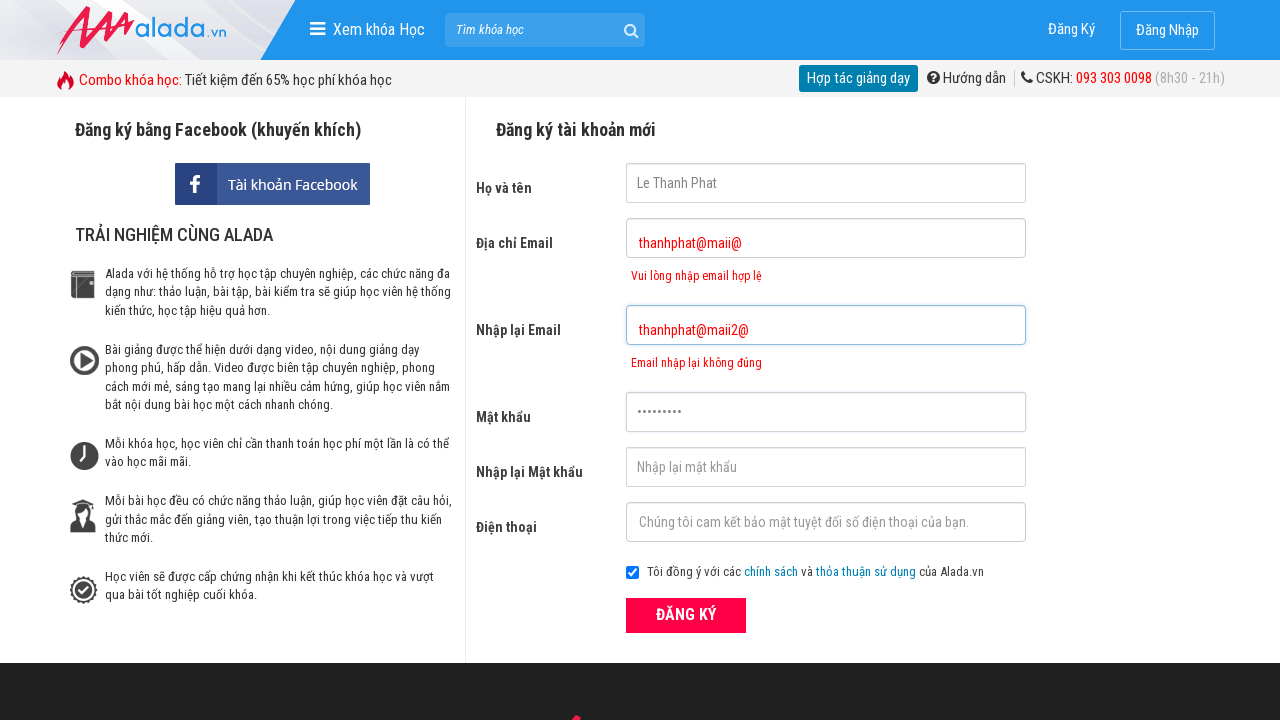

Filled confirm password field with '123456789' on #txtCPassword
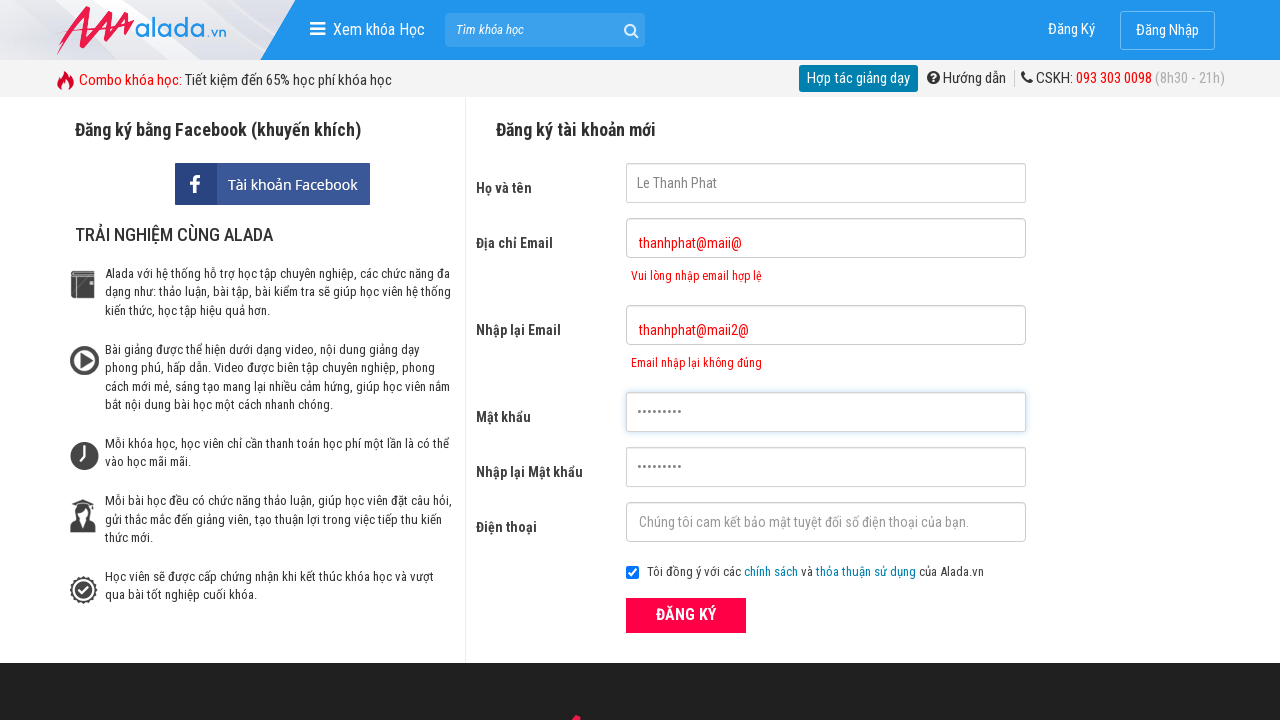

Filled phone field with '0355019946' on #txtPhone
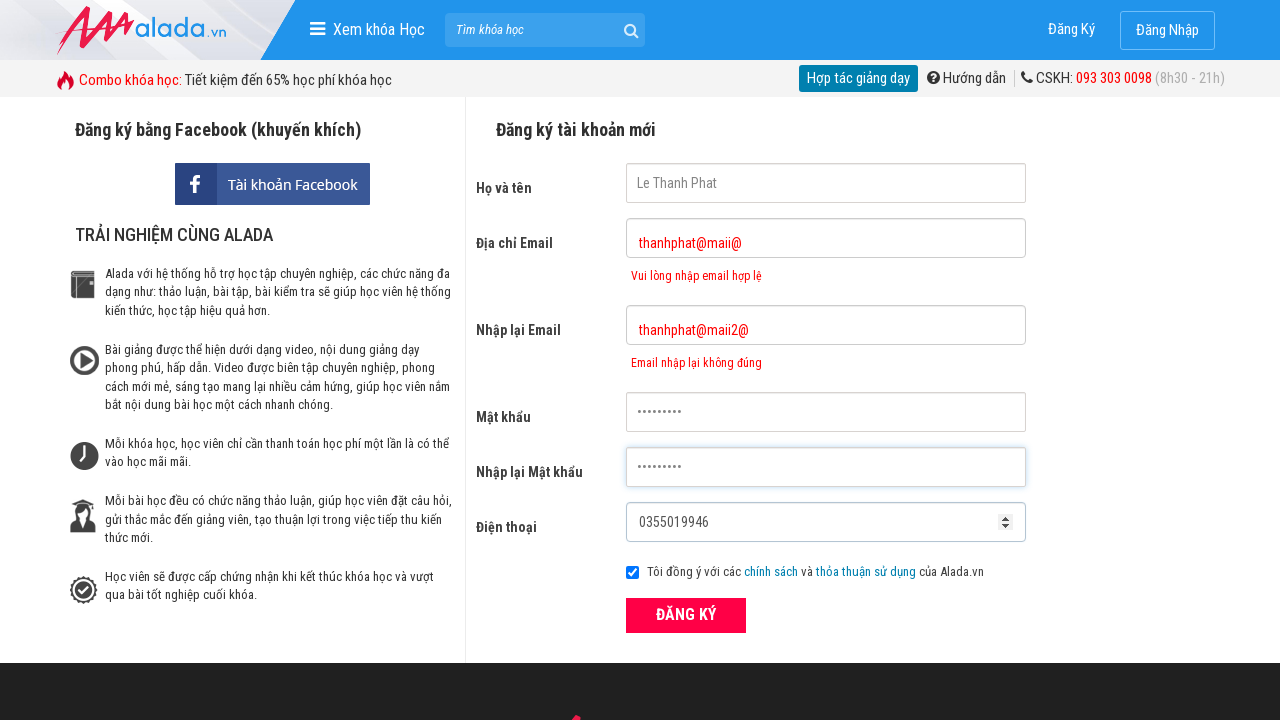

Clicked register button to submit form with invalid email at (686, 615) on xpath=//div[@class='field_btn']/button
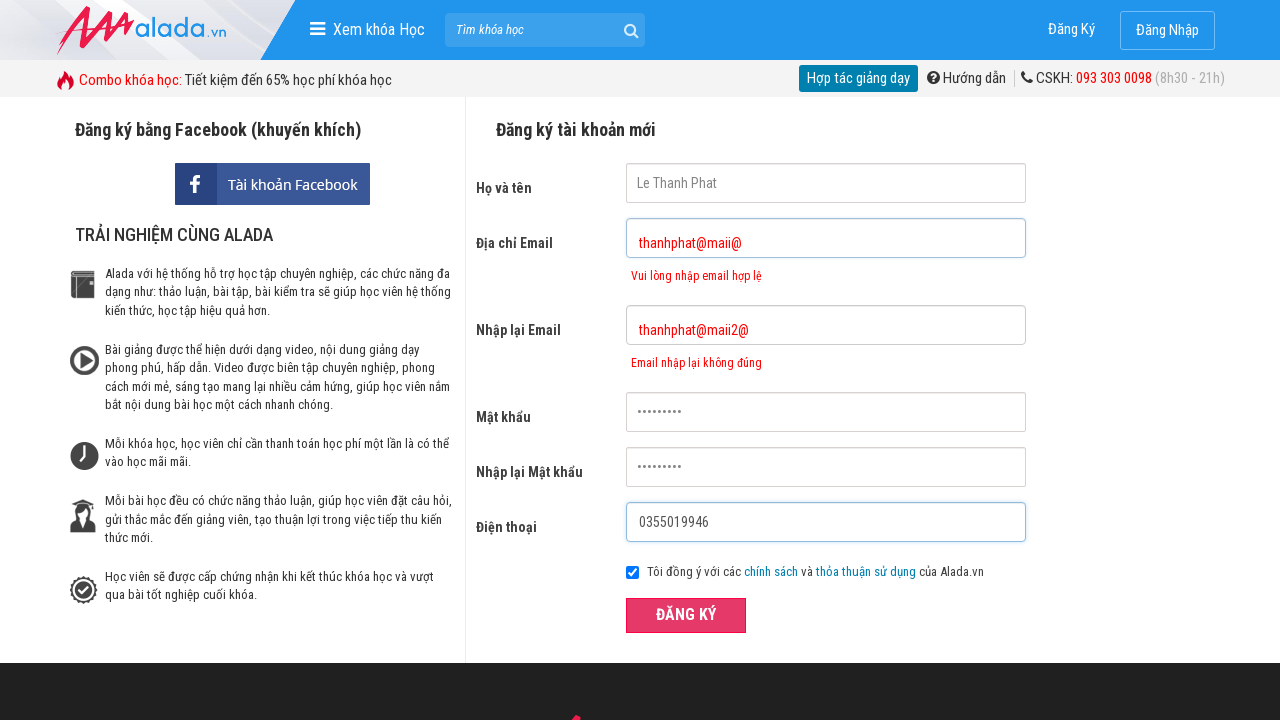

Email validation error message appeared
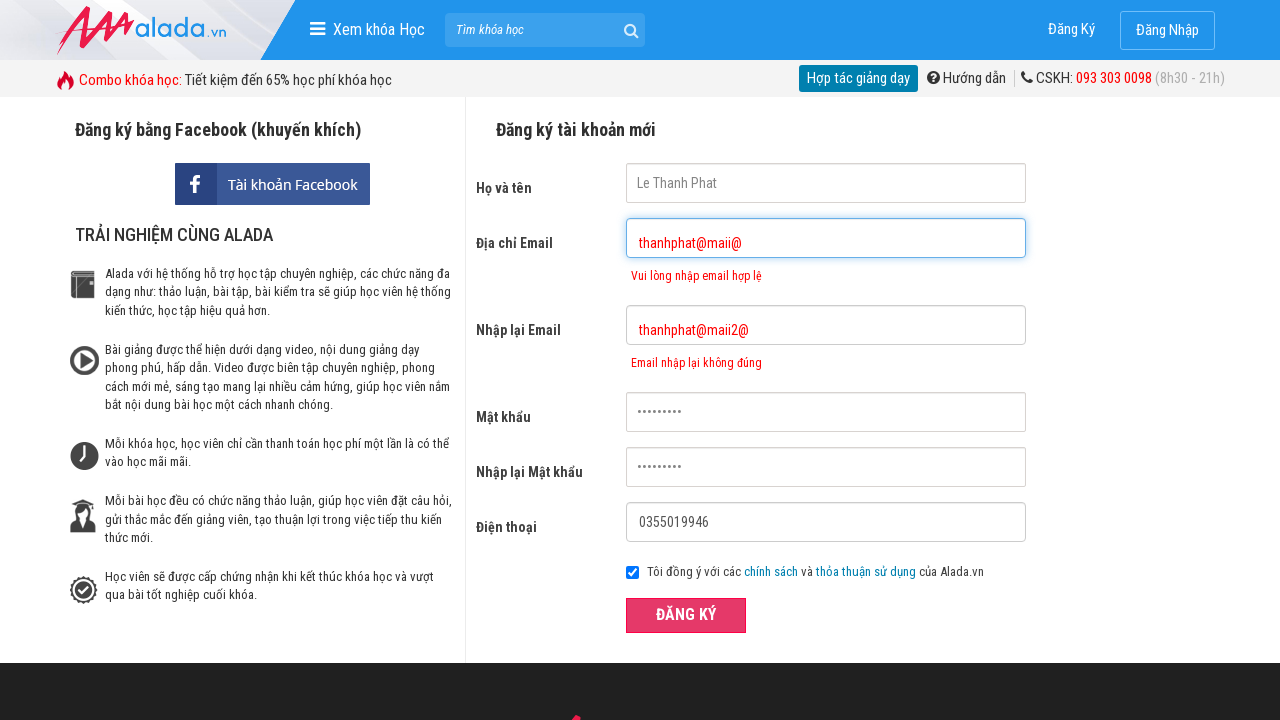

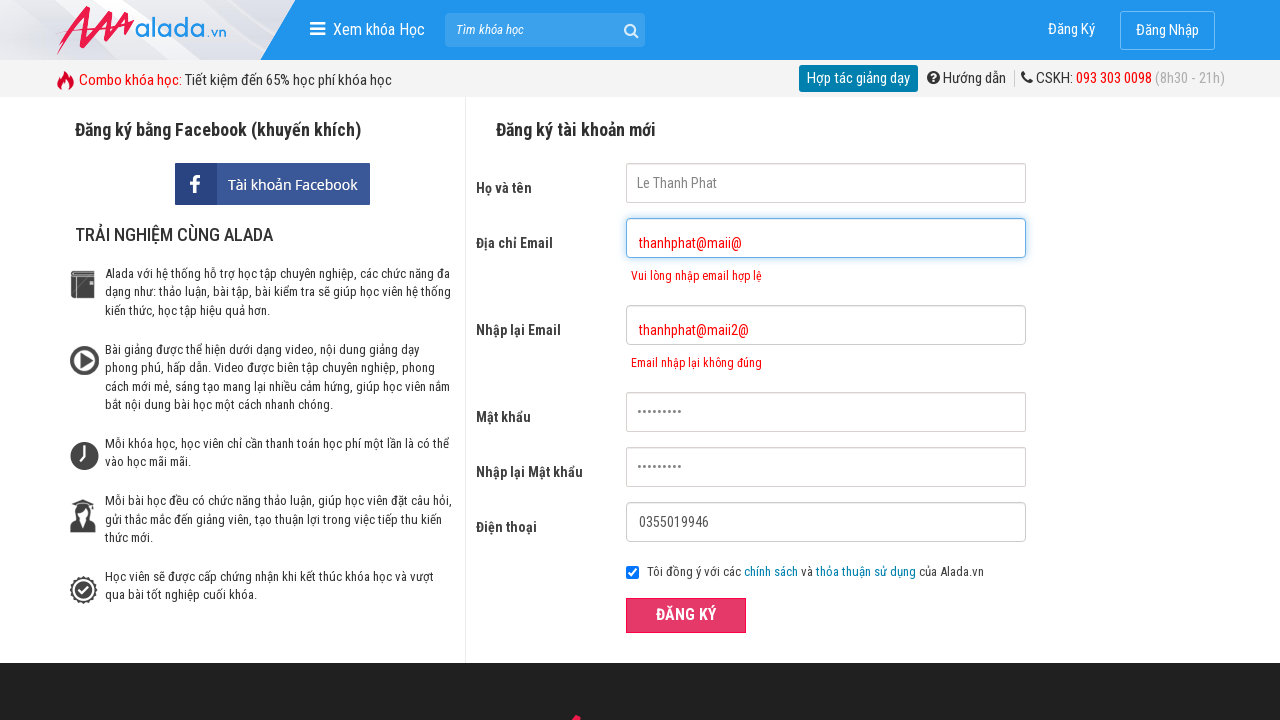